Tests a slow calculator application by performing a simple addition (1 + 3) and waiting for the result to appear

Starting URL: https://bonigarcia.dev/selenium-webdriver-java/slow-calculator.html

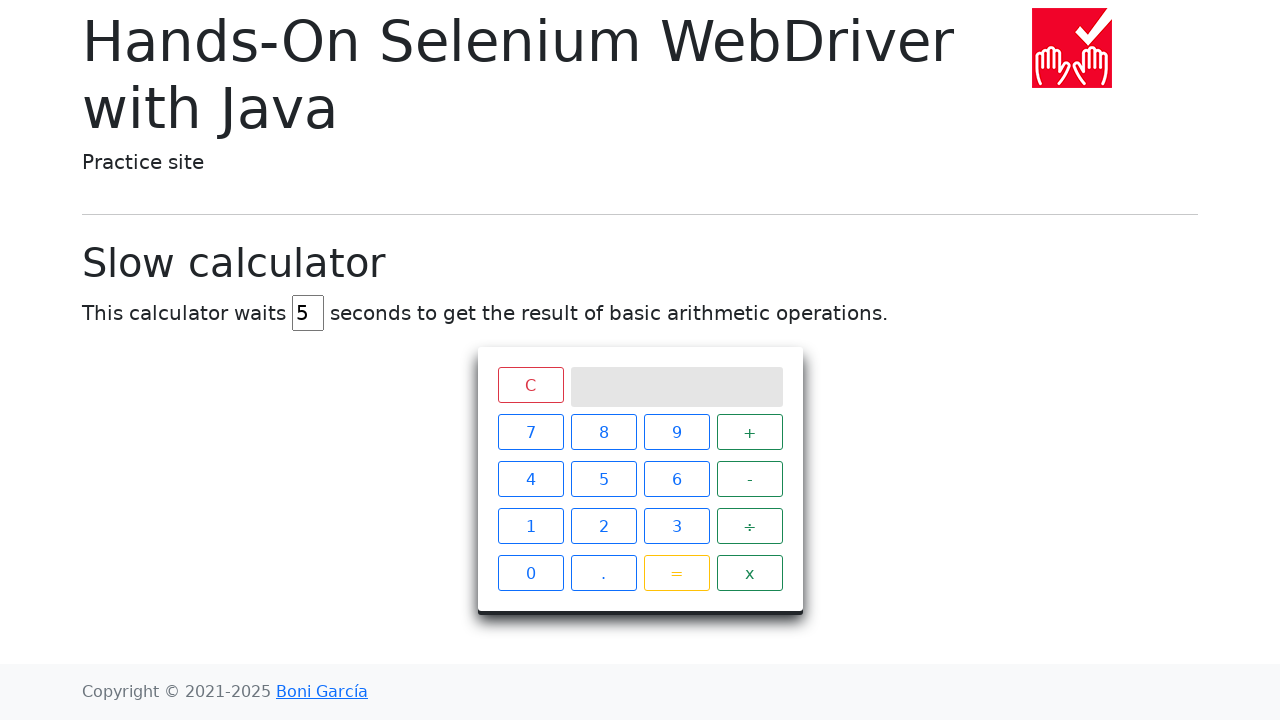

Clicked digit 1 on calculator at (530, 526) on xpath=//span[text()='1']
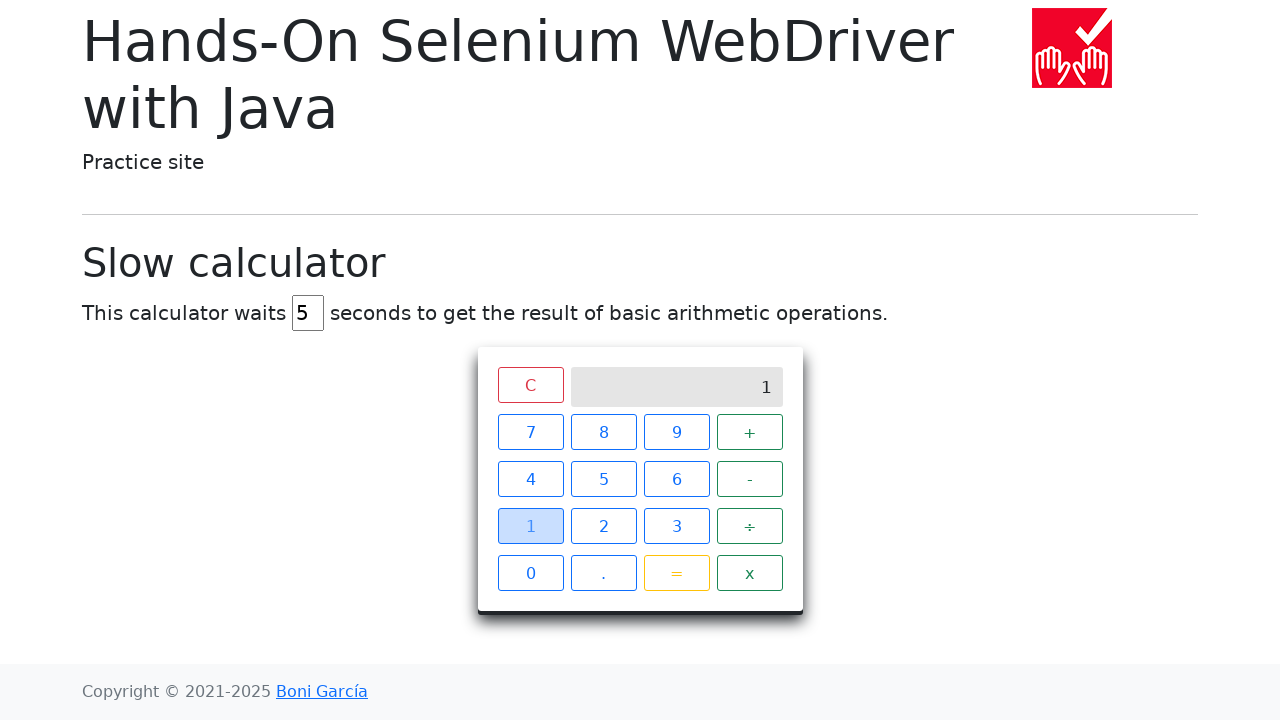

Clicked plus operator on calculator at (750, 432) on xpath=//span[text()='+']
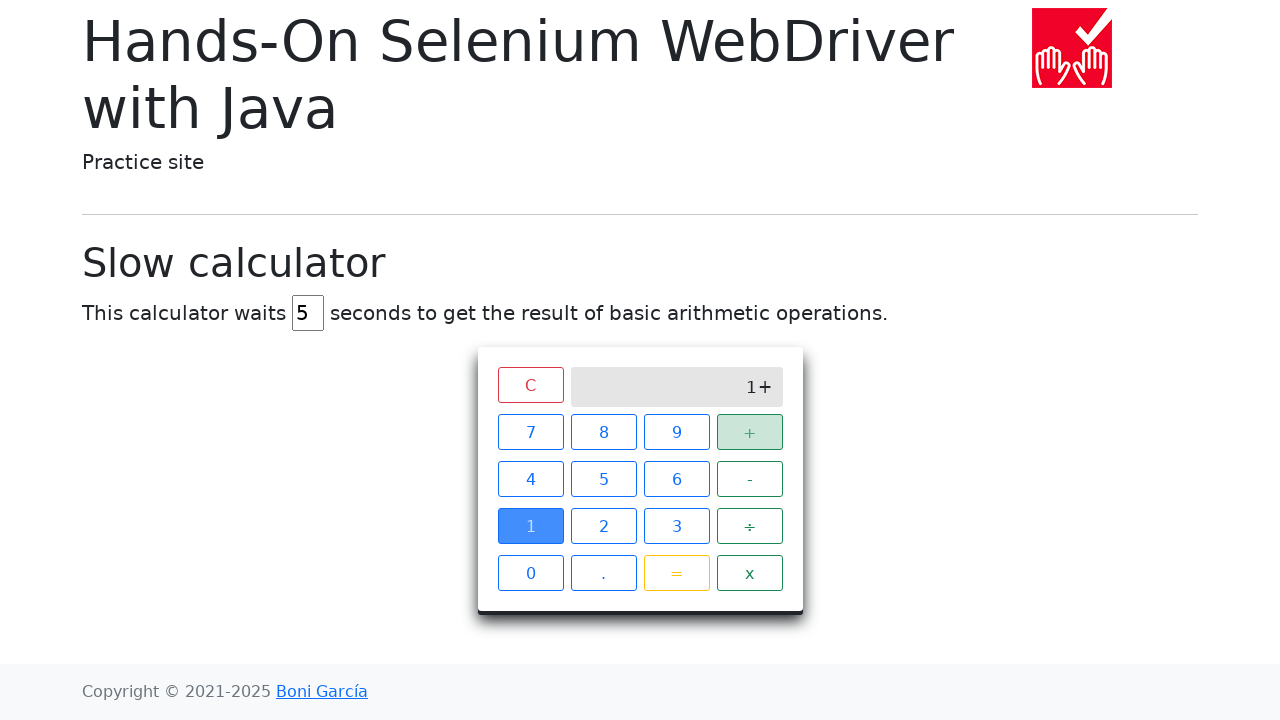

Clicked digit 3 on calculator at (676, 526) on xpath=//span[text()='3']
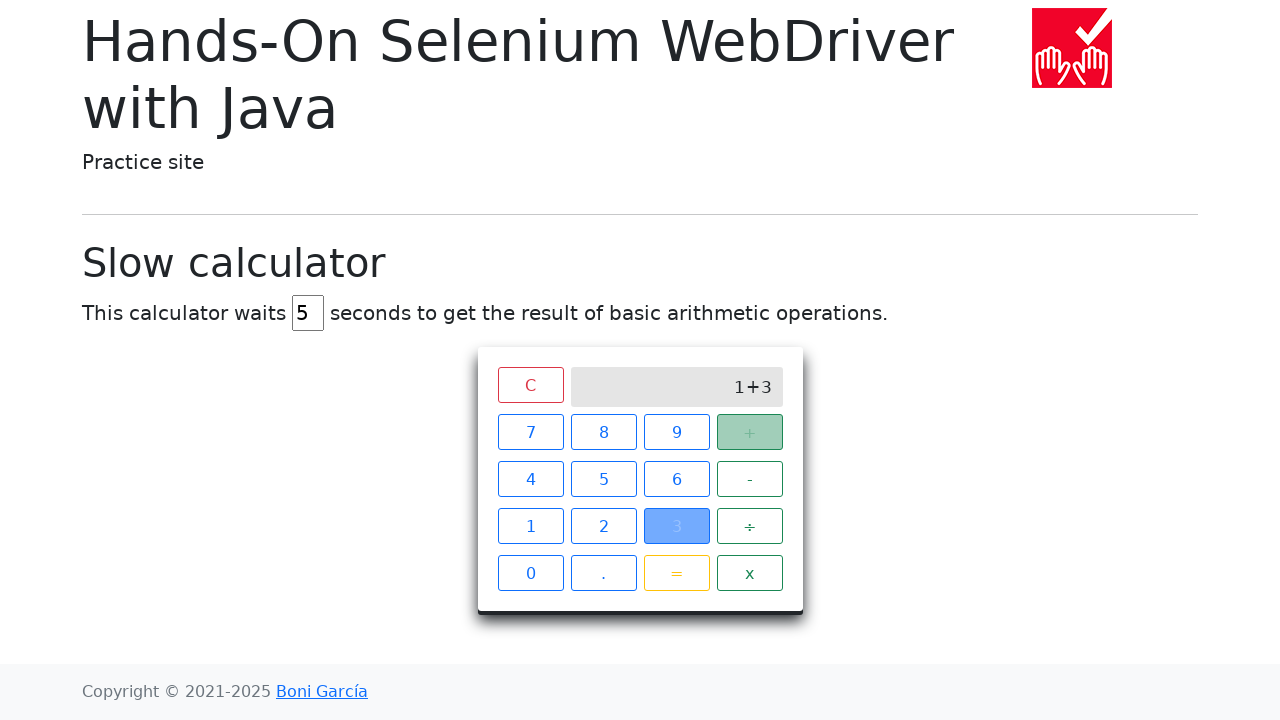

Clicked equals button to calculate result at (676, 573) on xpath=//span[text()='=']
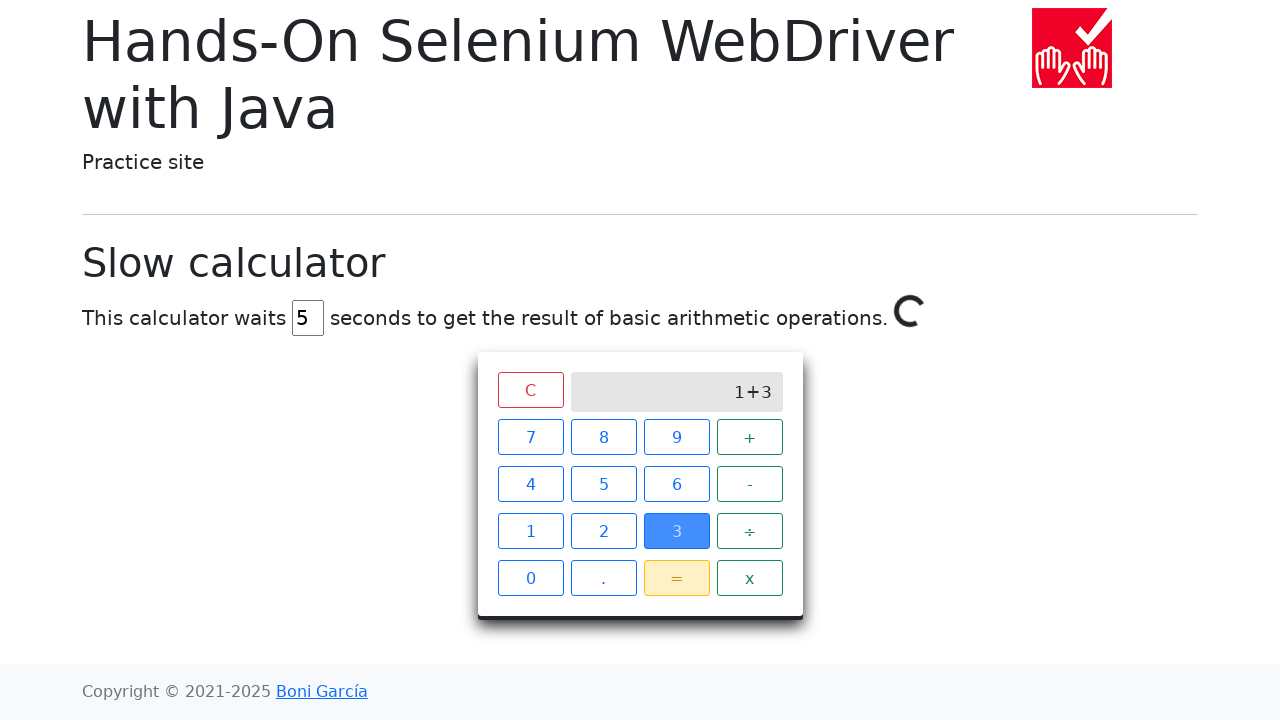

Result '4' appeared on calculator screen
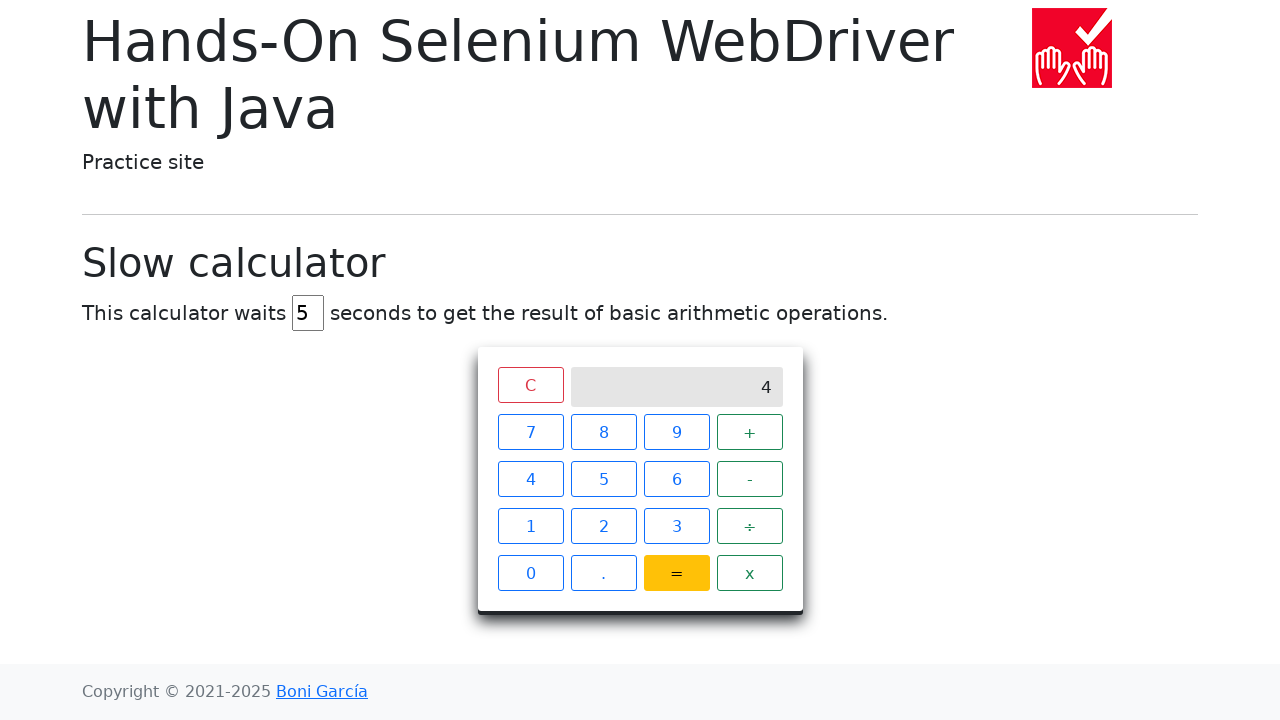

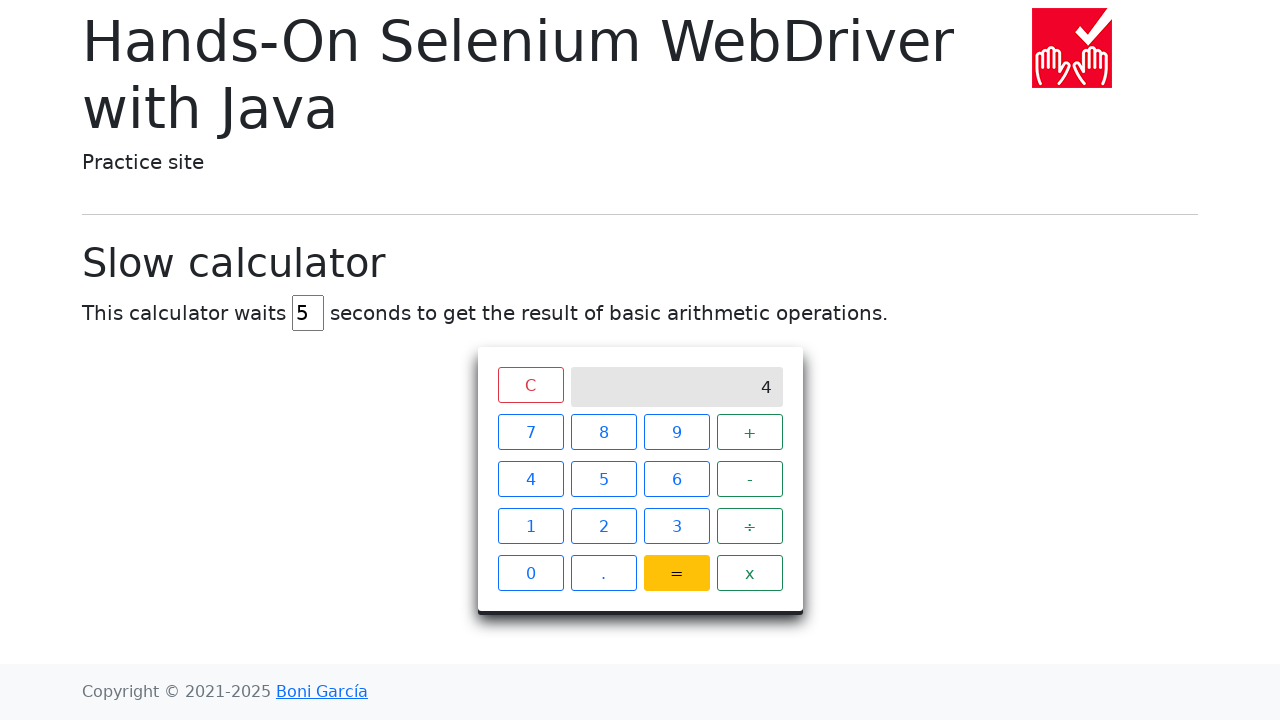